Tests clicking on the hamburger menu button and verifies the menu wrapper is displayed

Starting URL: https://itca.if.ua/

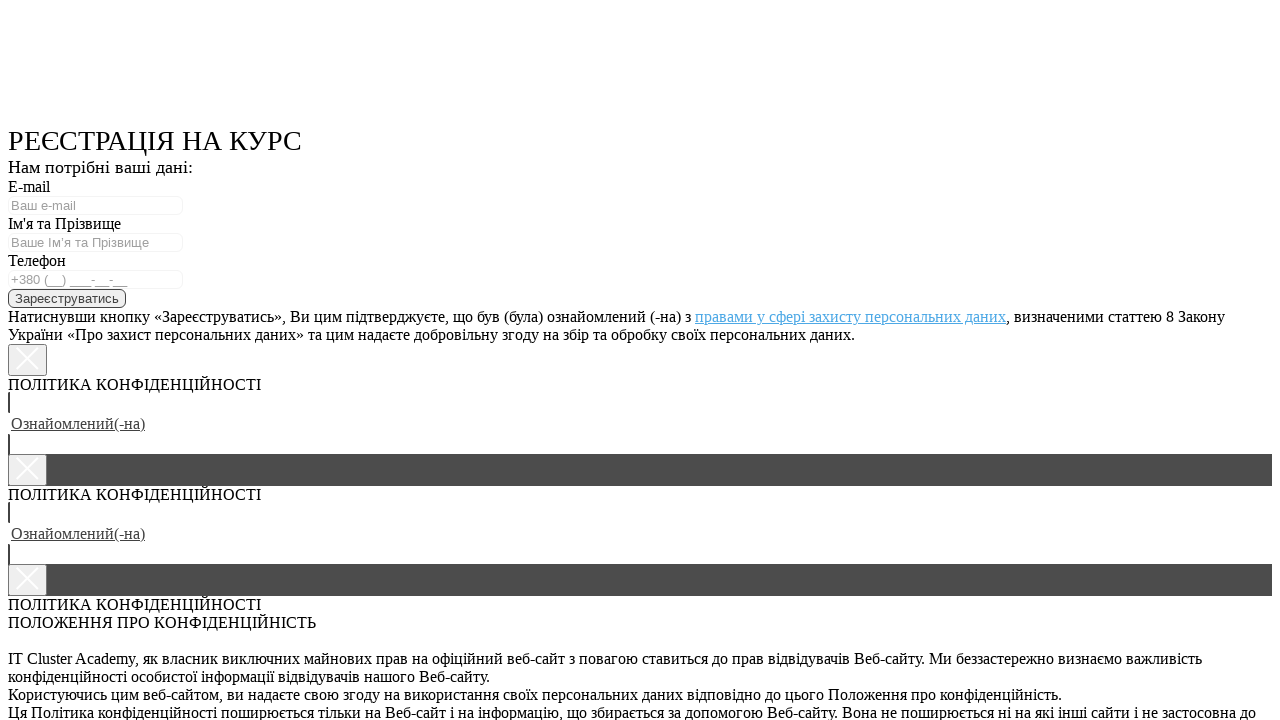

Clicked hamburger menu button using JavaScript
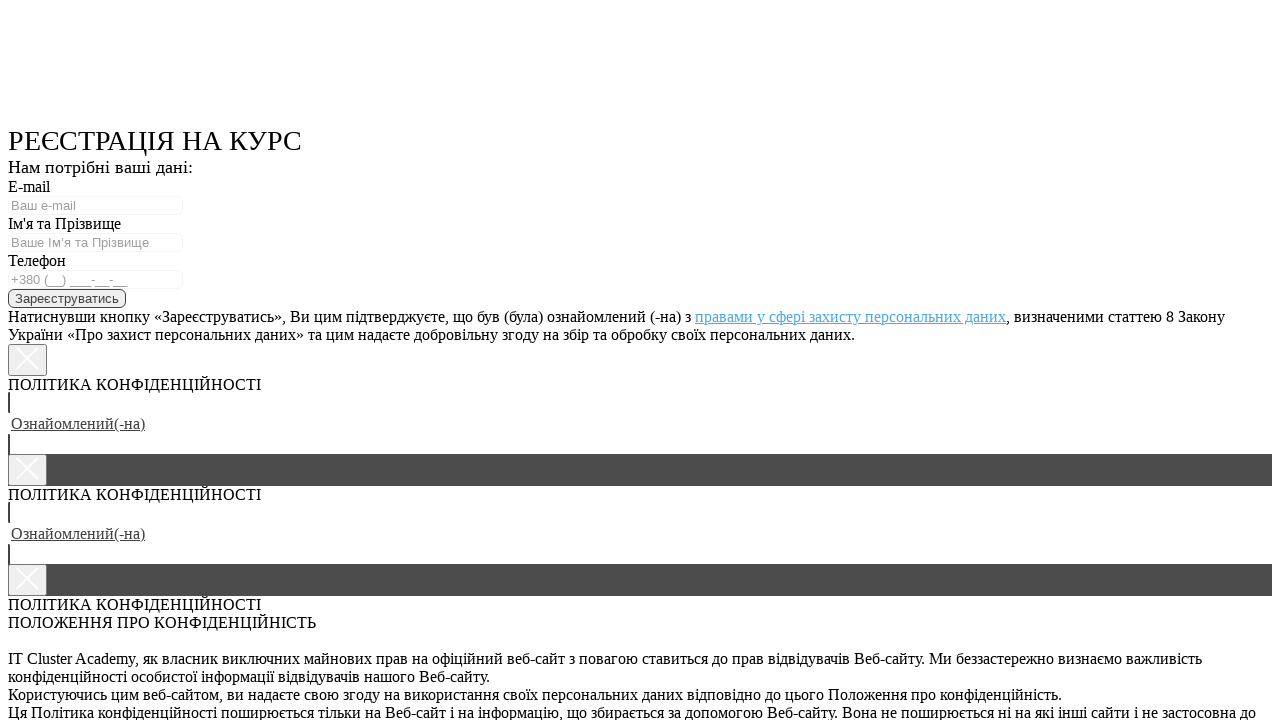

Menu wrapper is now visible
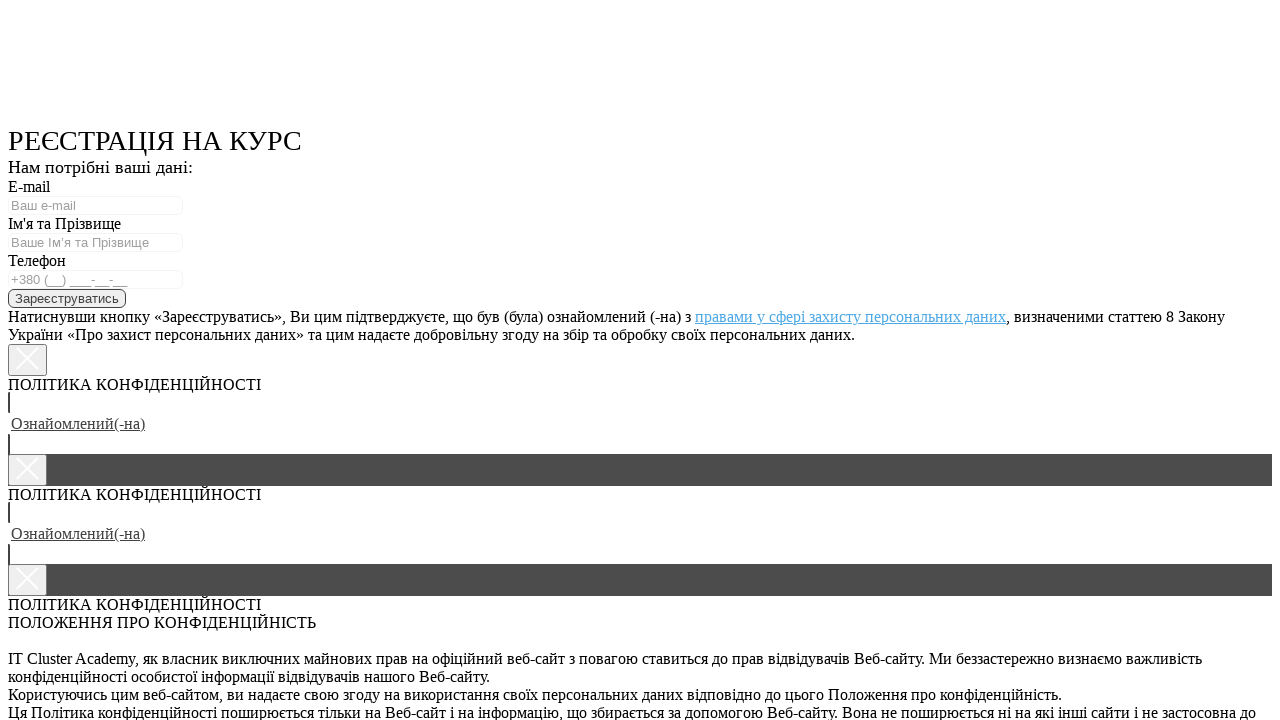

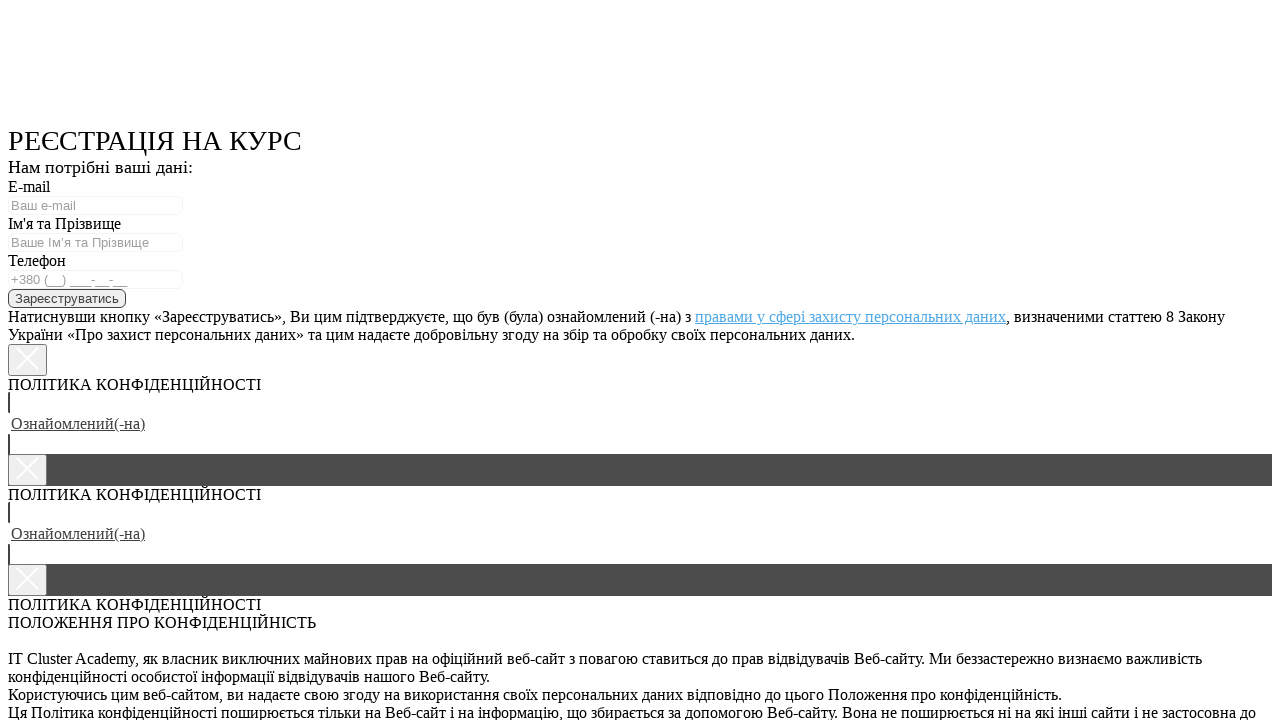